Navigates to a Selenium practice page and clicks on a link to access the upload-download practice page

Starting URL: https://www.tutorialspoint.com/selenium/practice/text-box.php

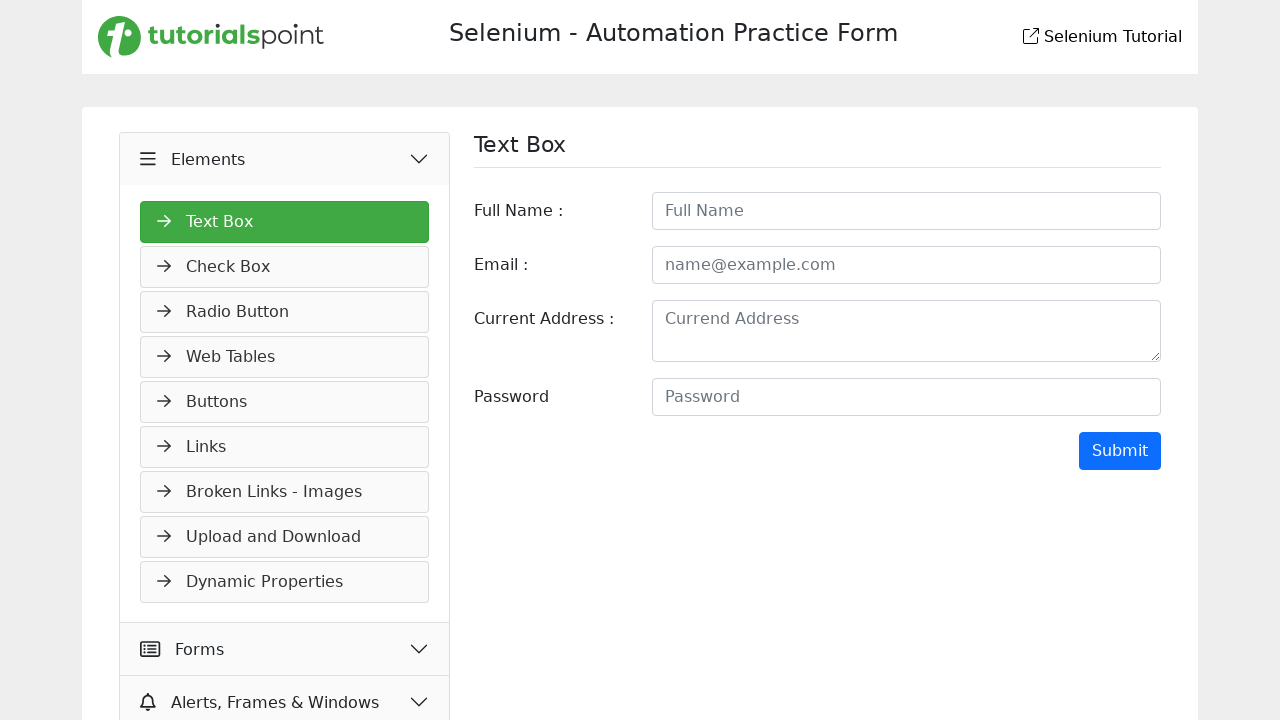

Clicked on the upload-download practice page link at (285, 537) on a[href='upload-download.php']
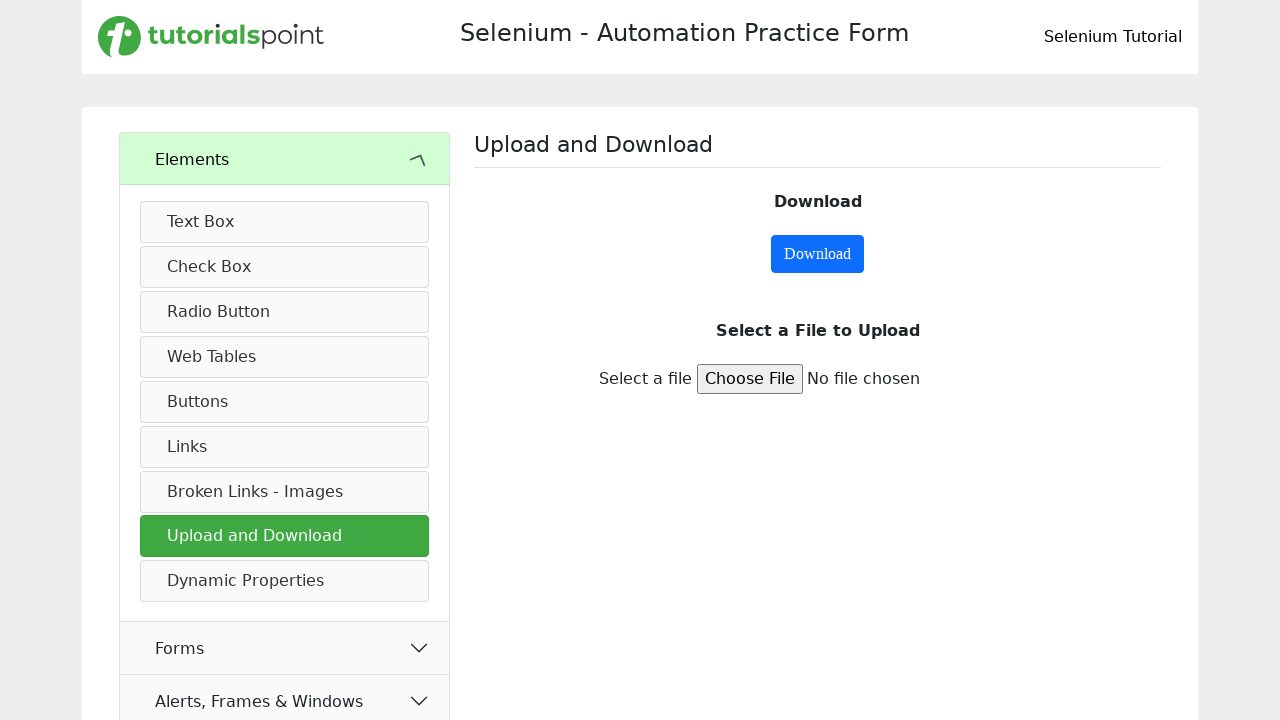

Upload-download practice page loaded successfully
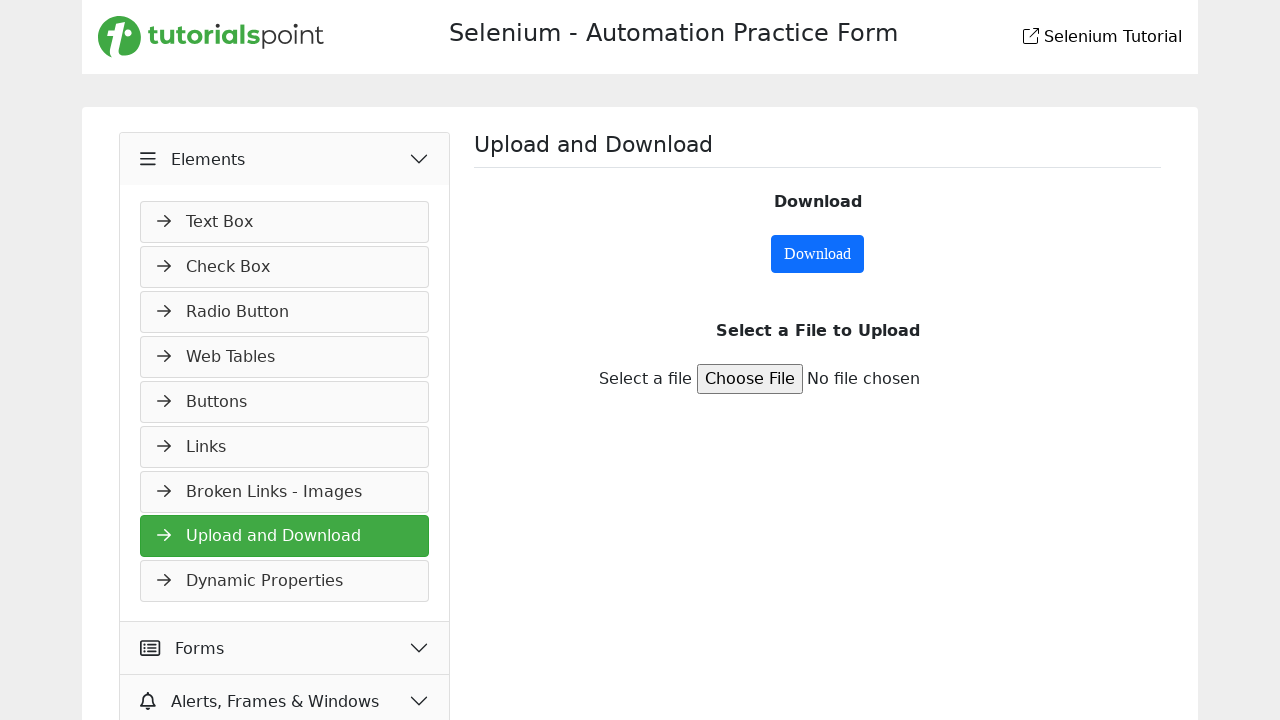

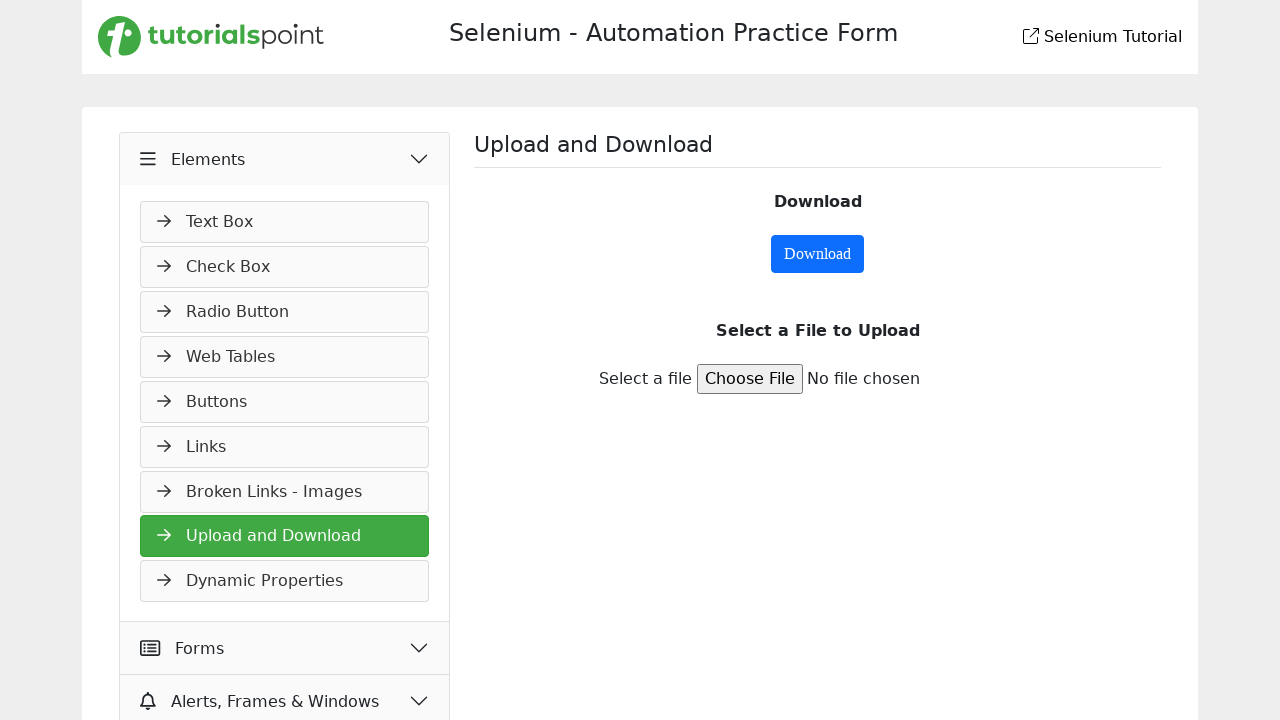